Fills out a simple form with first name, last name, city, and country fields, then submits it

Starting URL: http://suninjuly.github.io/simple_form_find_task.html

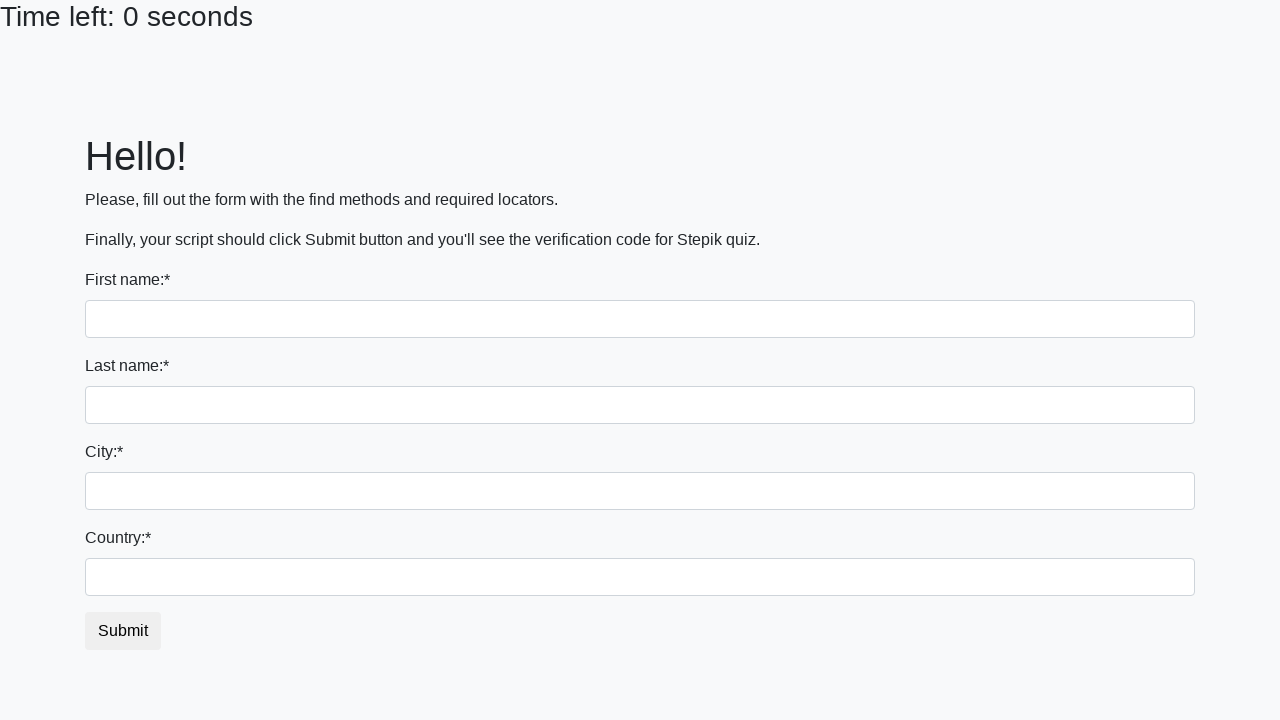

Filled first name field with 'First' on [name="first_name"]
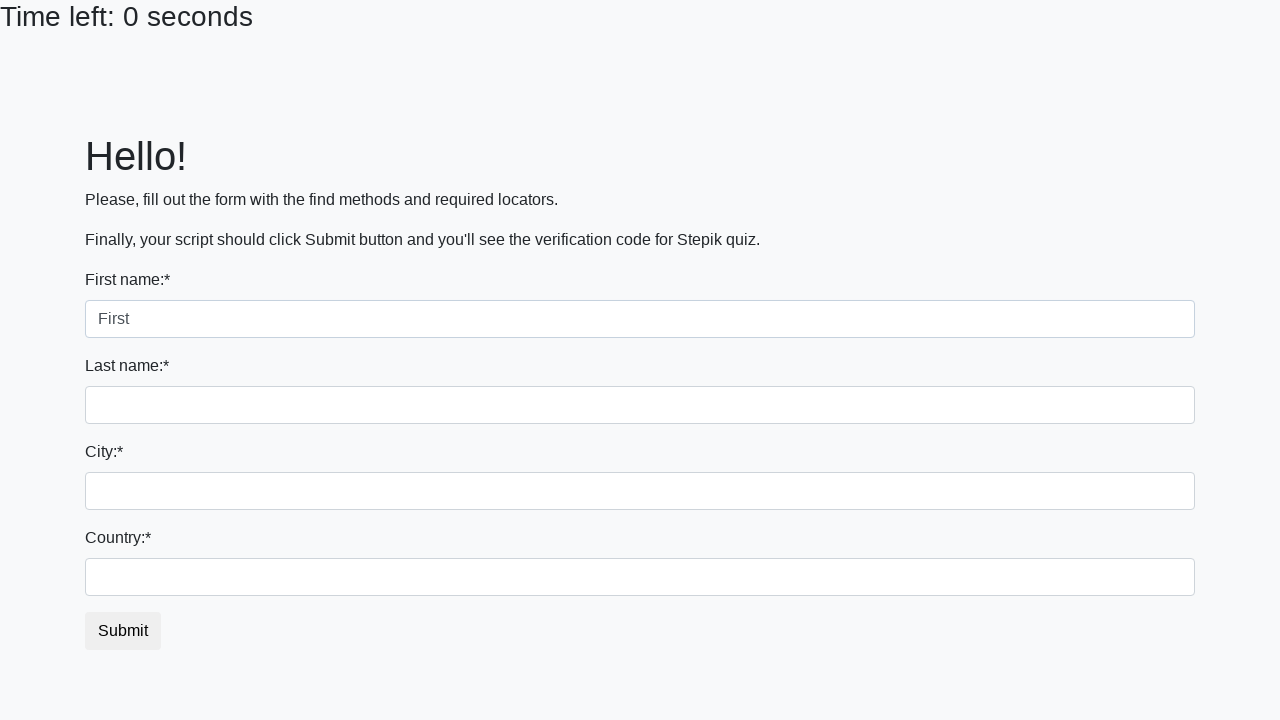

Filled last name field with 'Last' on [name="last_name"]
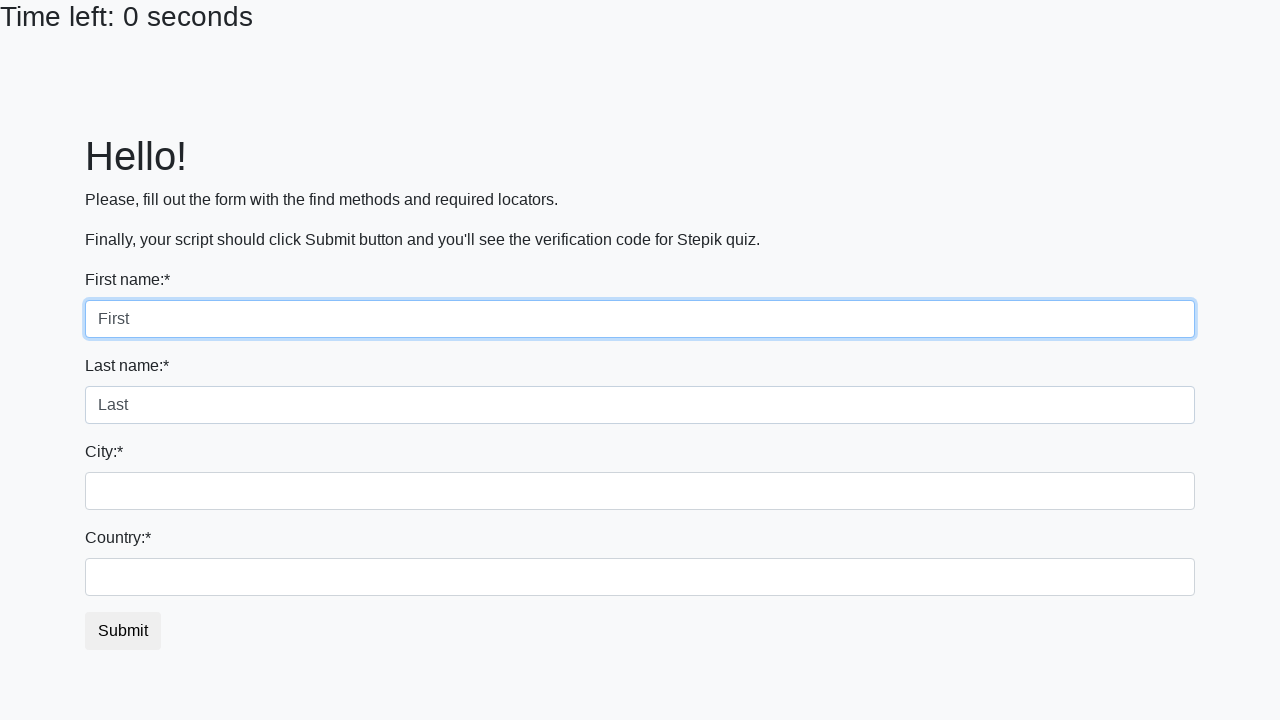

Filled city field with 'City' on .city
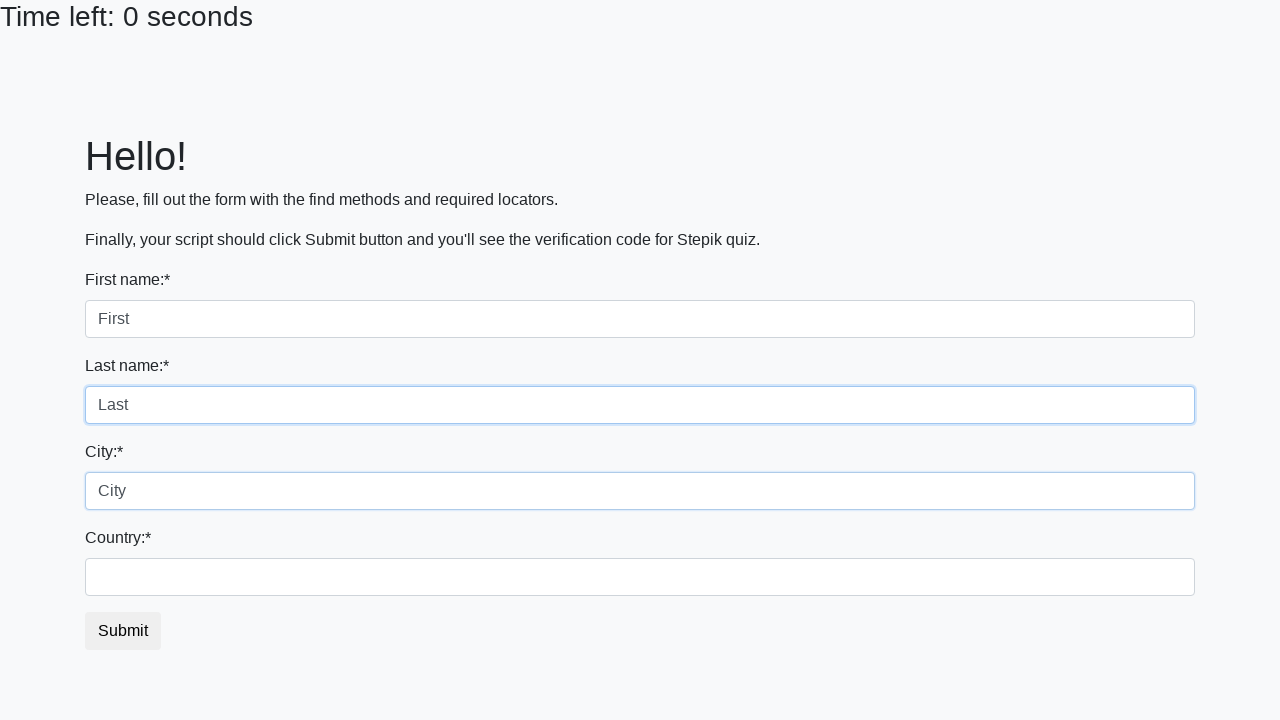

Filled country field with 'Country' on #country
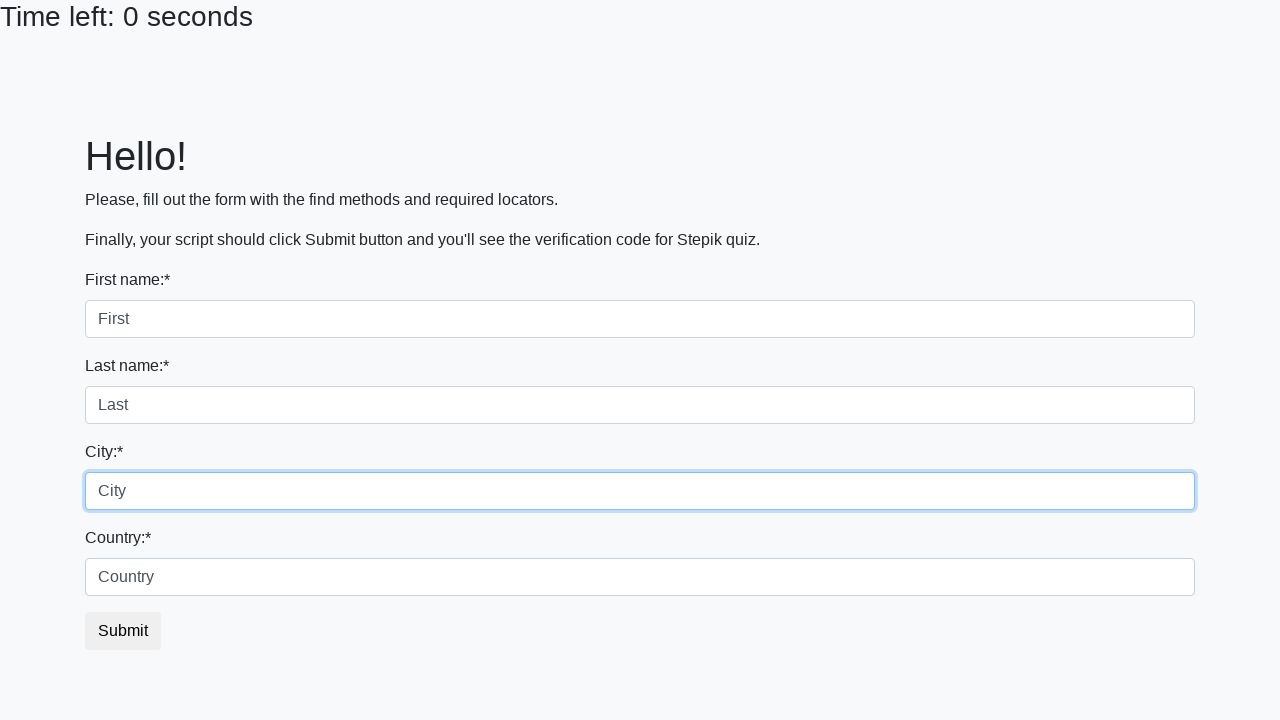

Clicked submit button to submit the form at (123, 631) on #submit_button
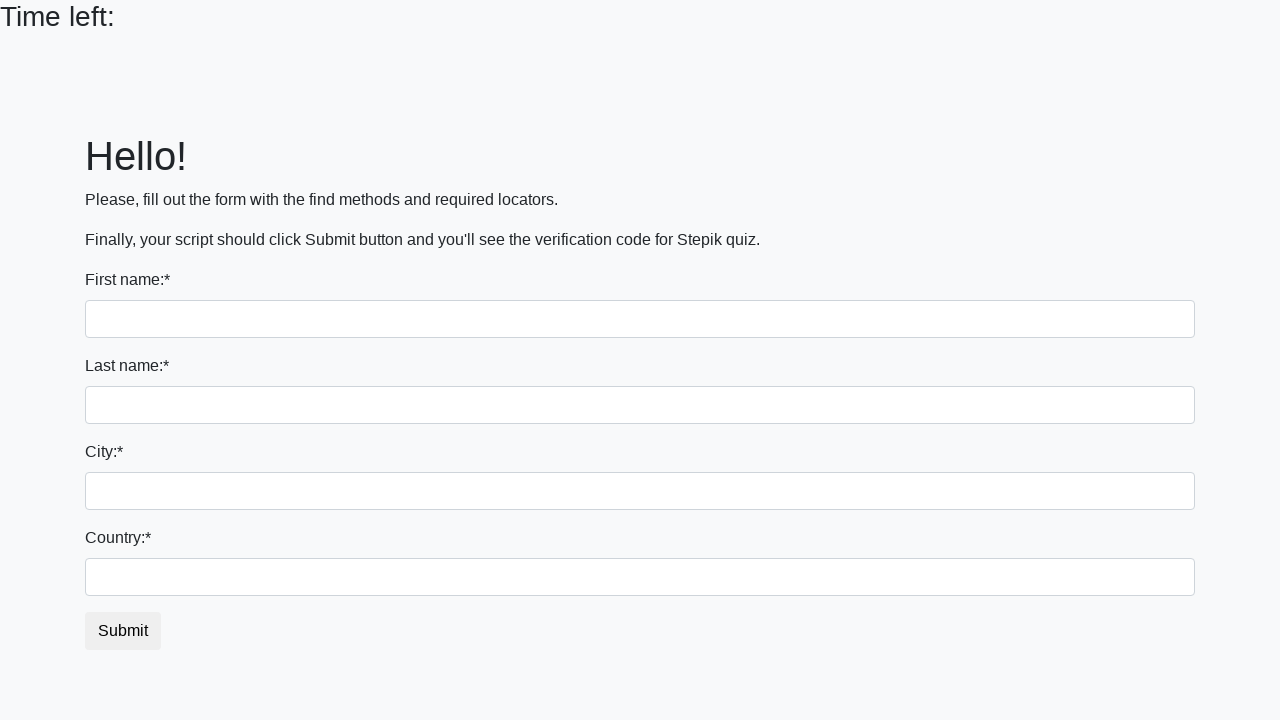

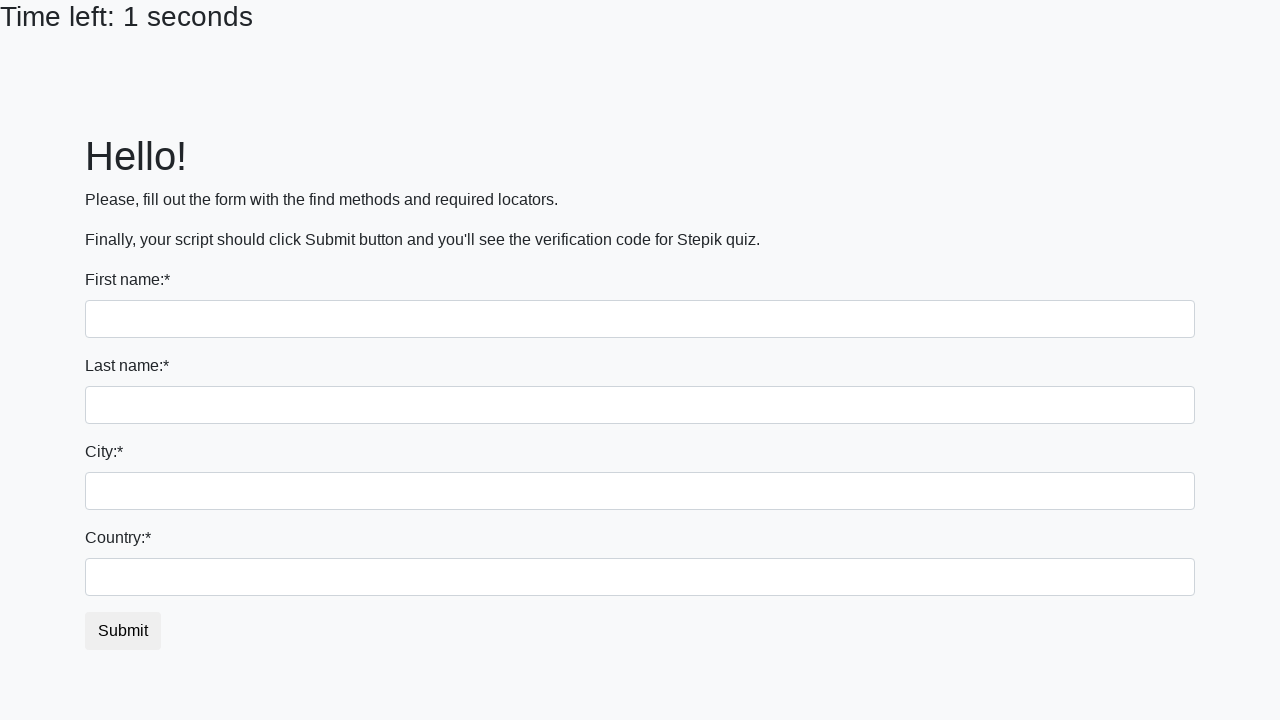